Navigates to a links practice page and clicks on the Home link

Starting URL: https://www.tutorialspoint.com/selenium/practice/links.php

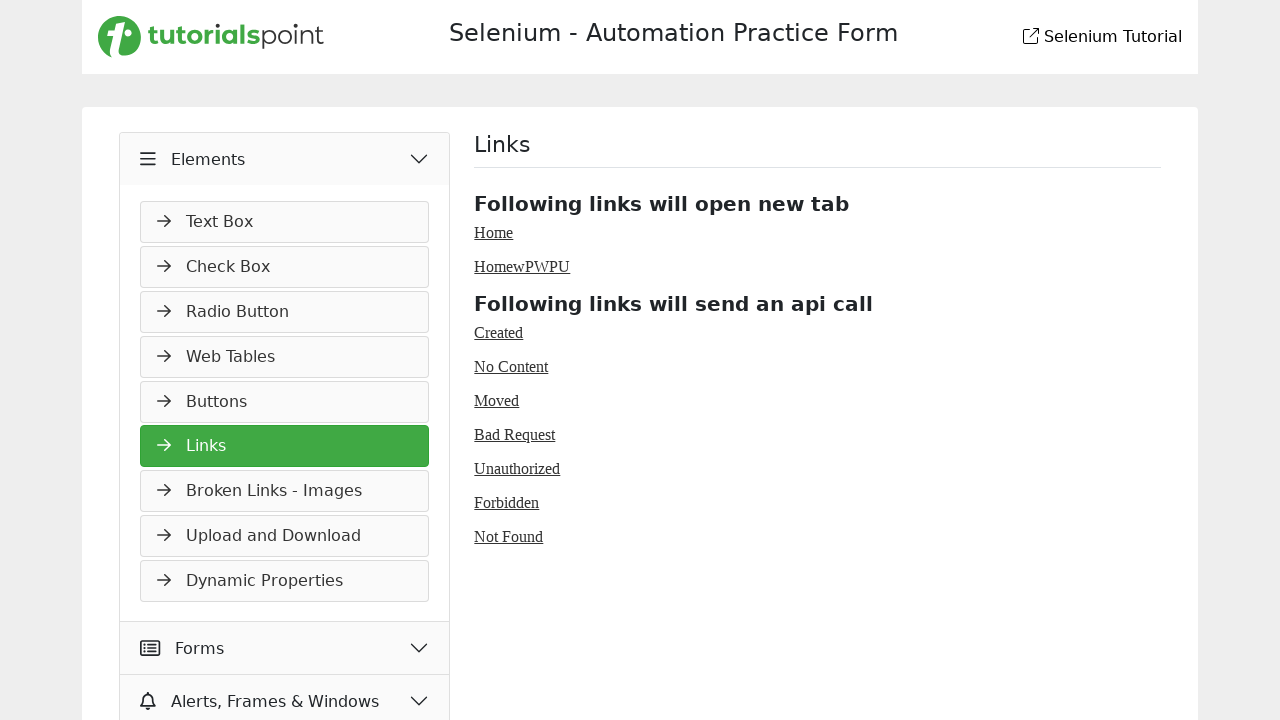

Navigated to links practice page
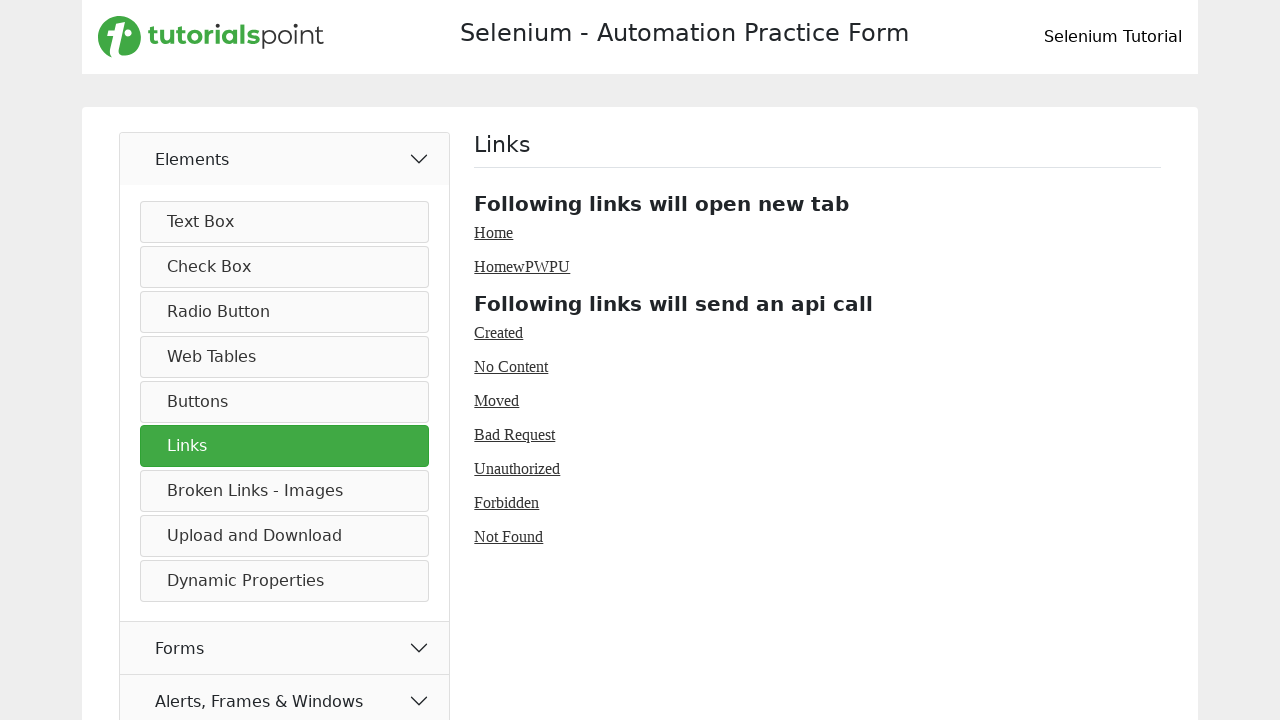

Clicked on the Home link at (494, 232) on text=Home
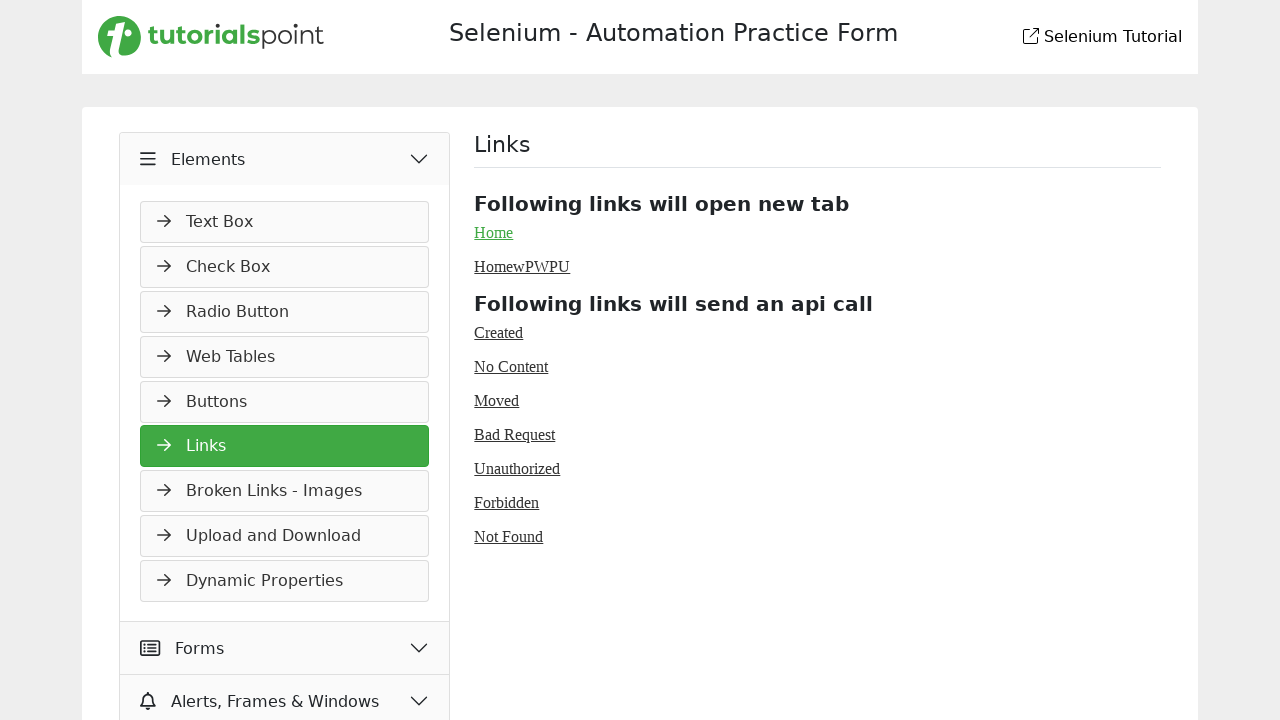

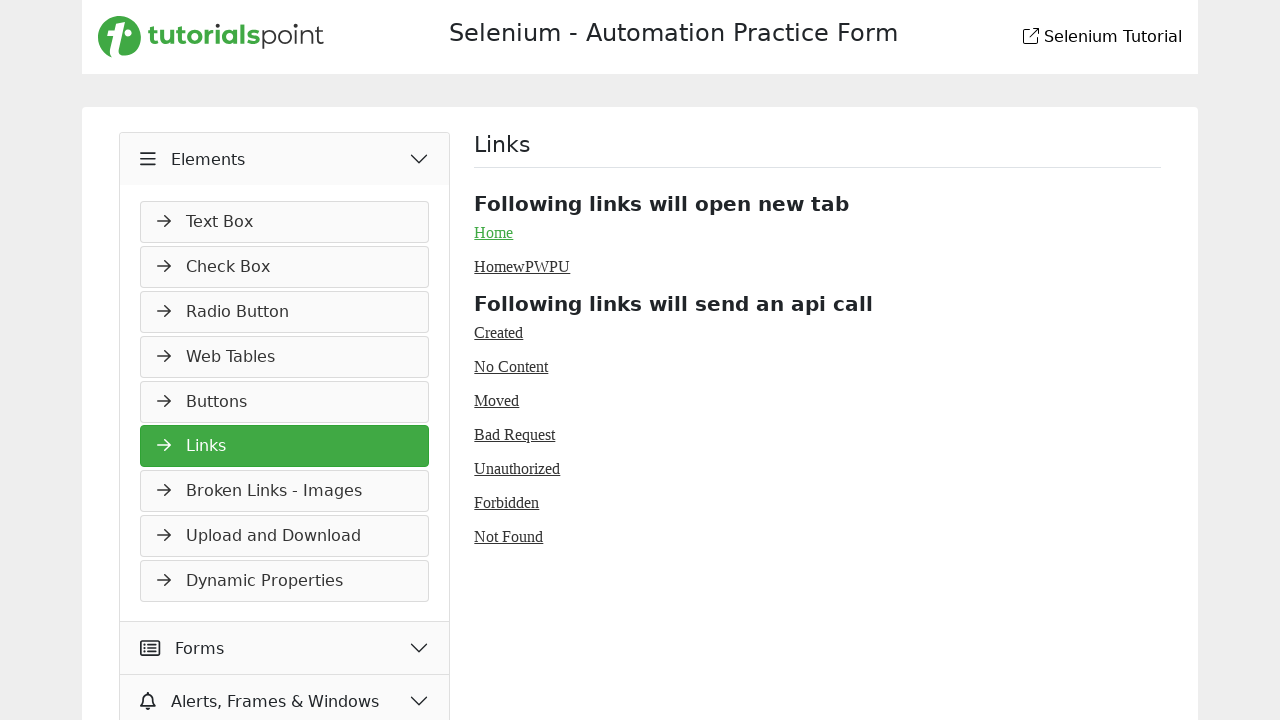